Navigates to the Time and Date world clock page and verifies that the world clock table is present and contains data rows

Starting URL: https://www.timeanddate.com/worldclock/

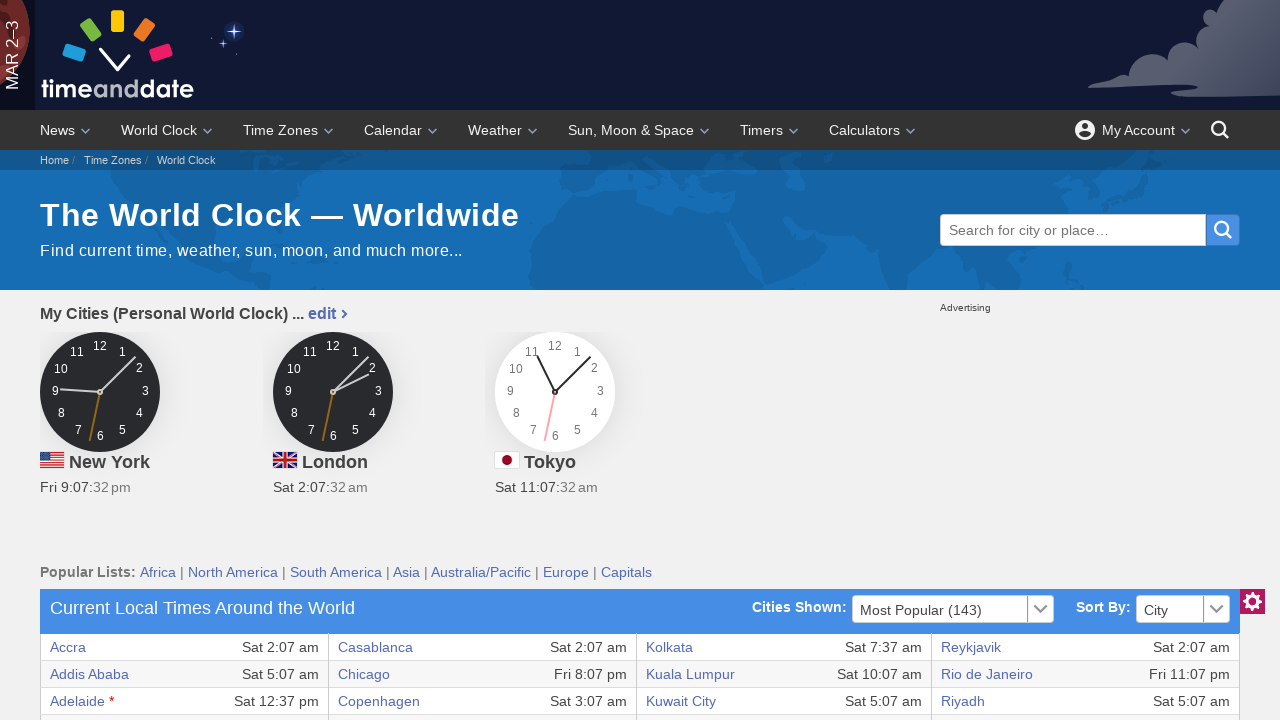

Navigated to Time and Date world clock page
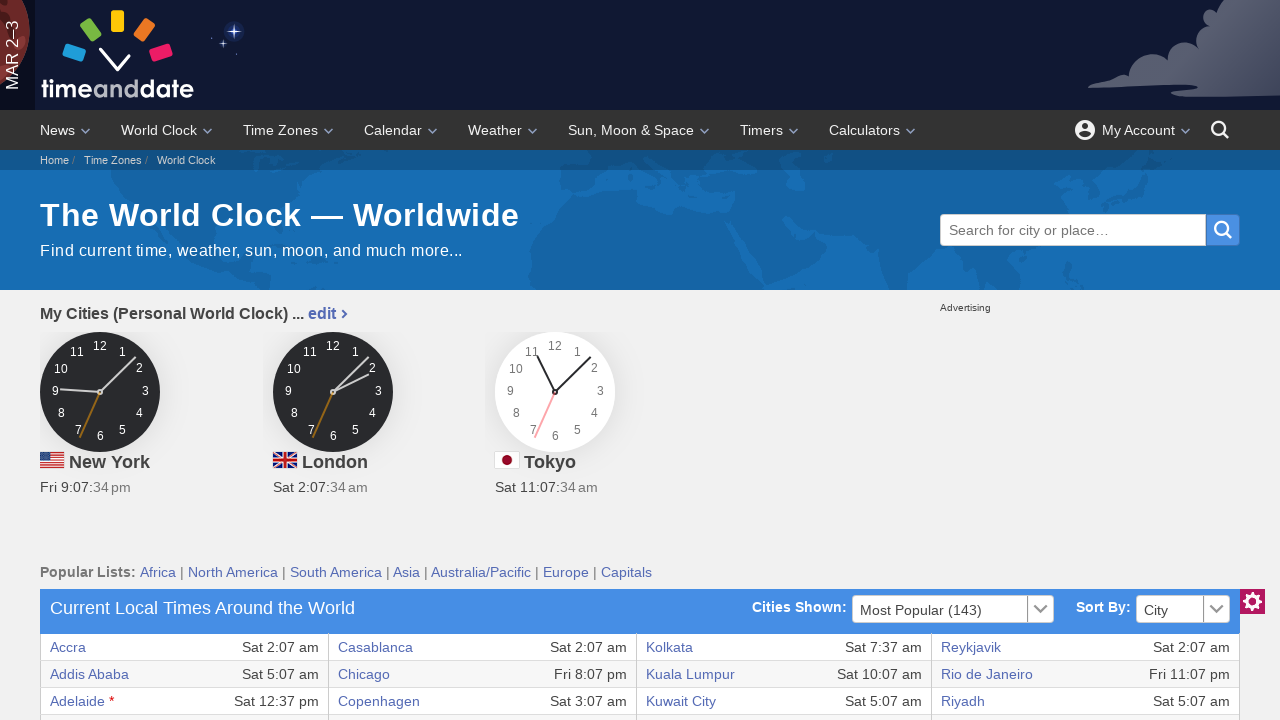

World clock table body loaded
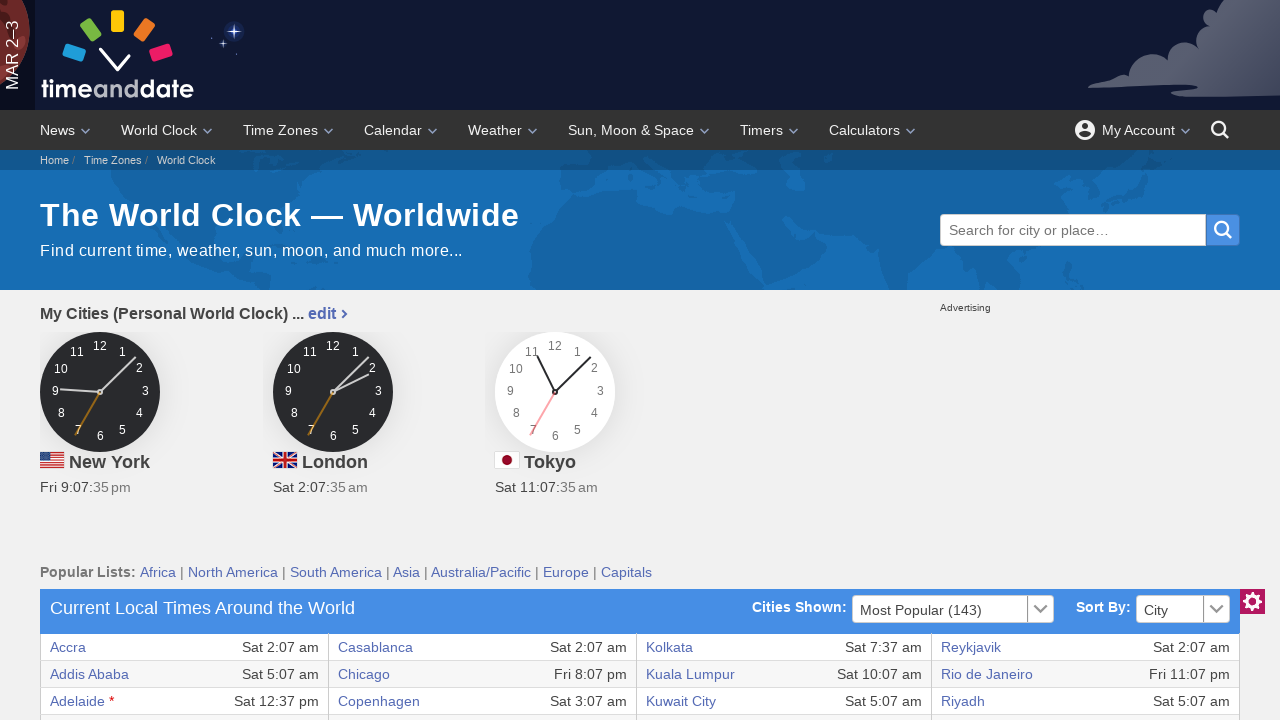

First row of world clock table is present
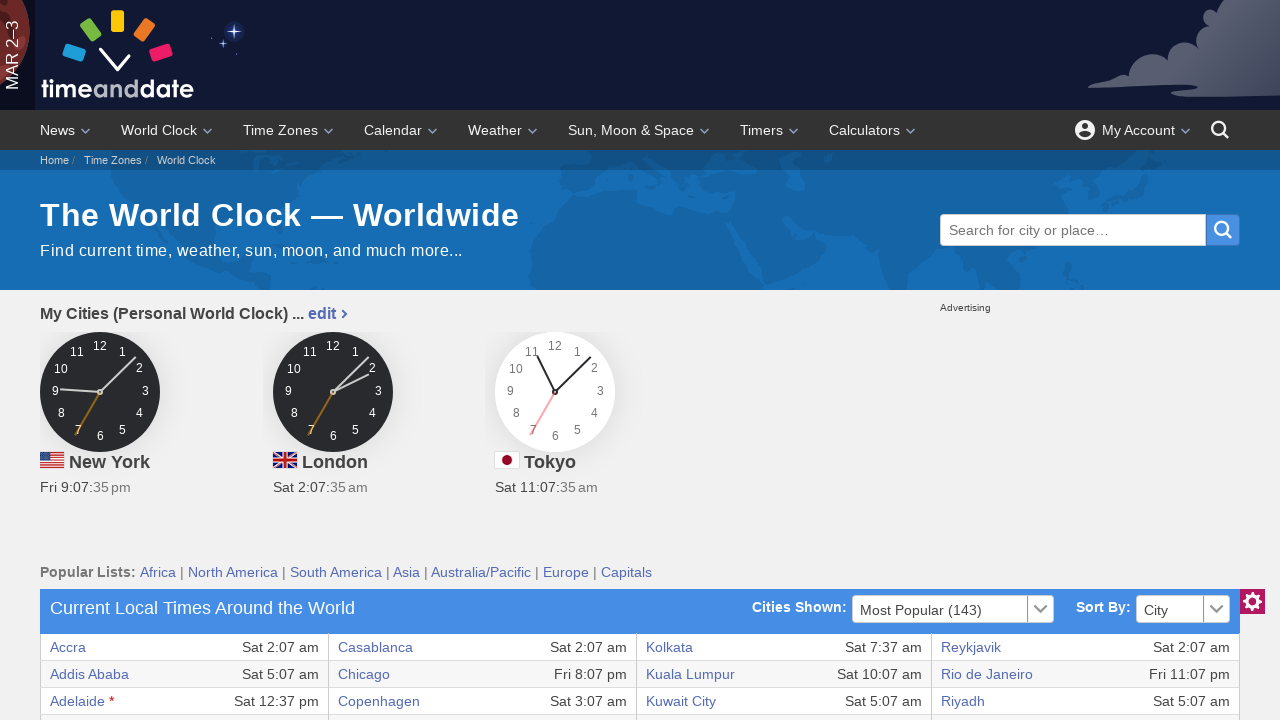

Fifth row of world clock table is present, confirming table contains multiple data rows
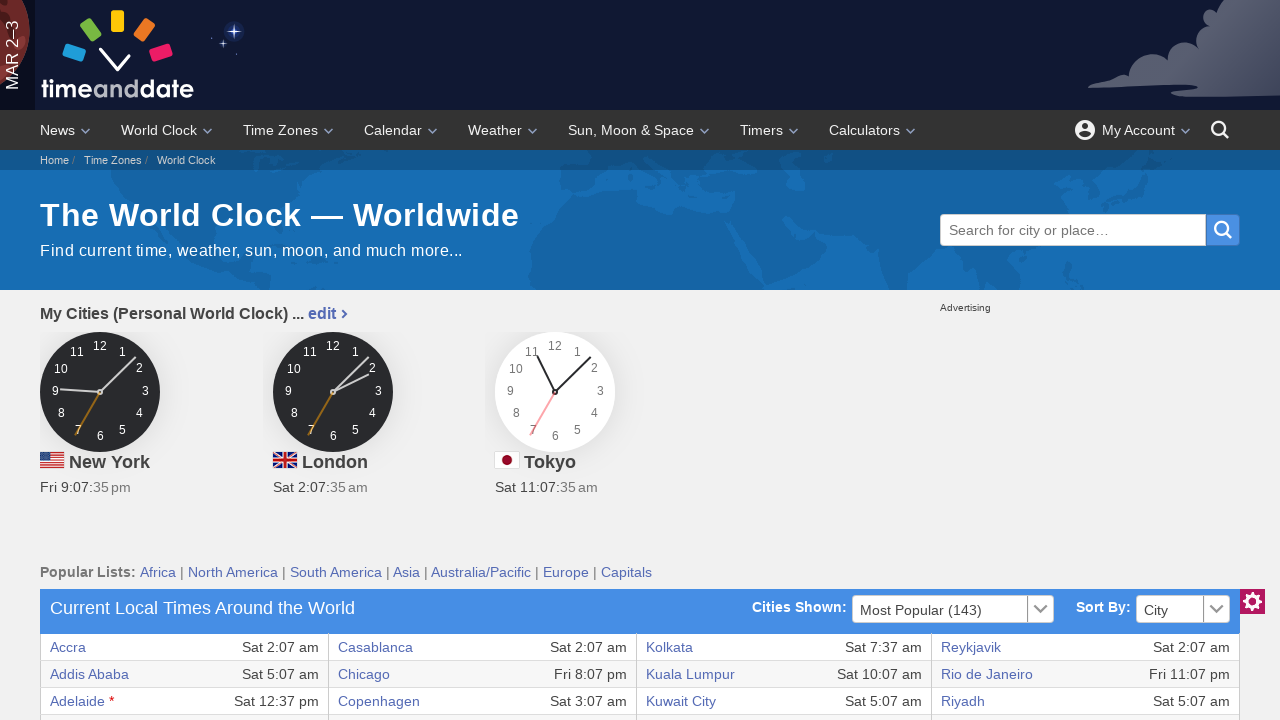

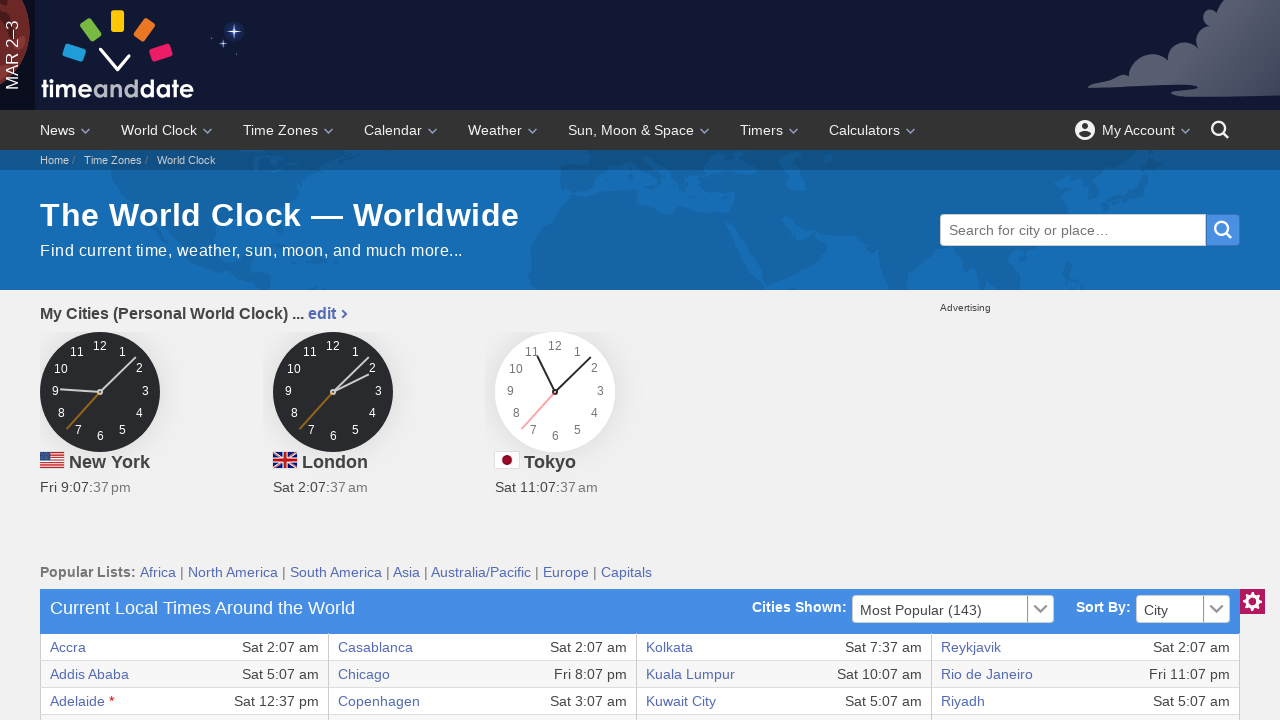